Navigates to Flipkart homepage. The test name suggests login functionality but the actual code only performs navigation without any login actions.

Starting URL: https://www.flipkart.com

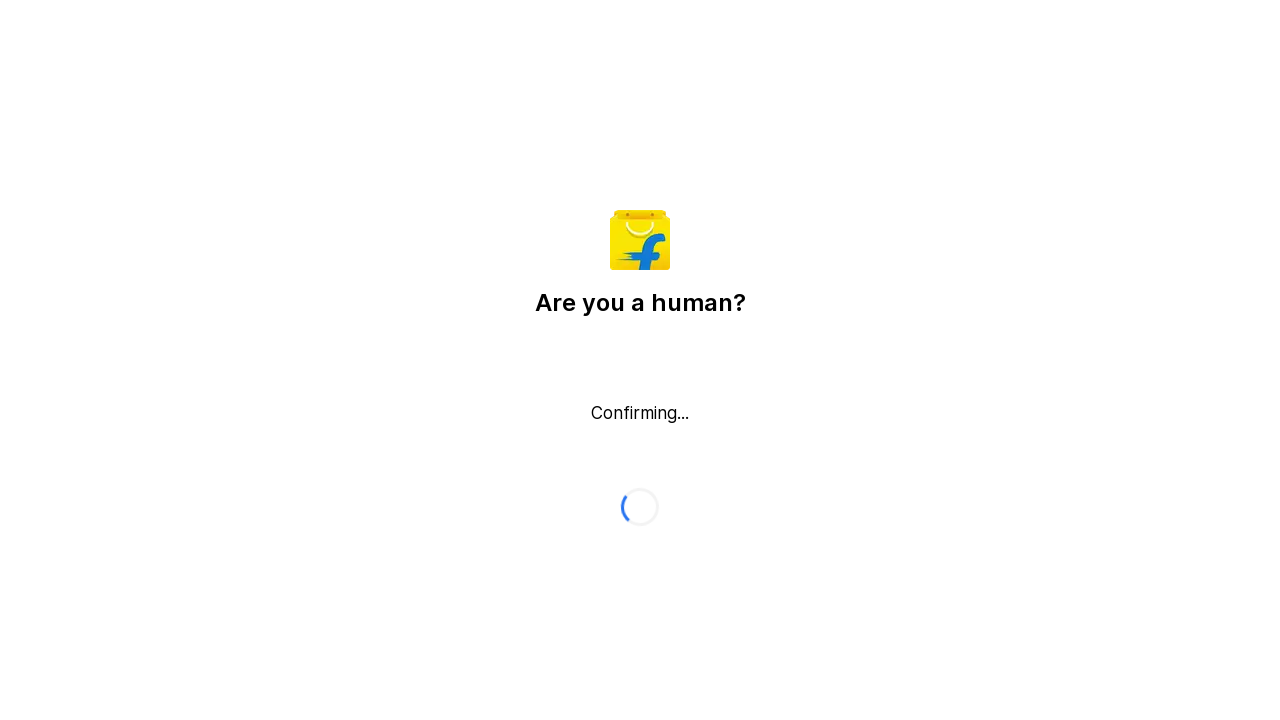

Waited for Flipkart homepage to load (domcontentloaded state)
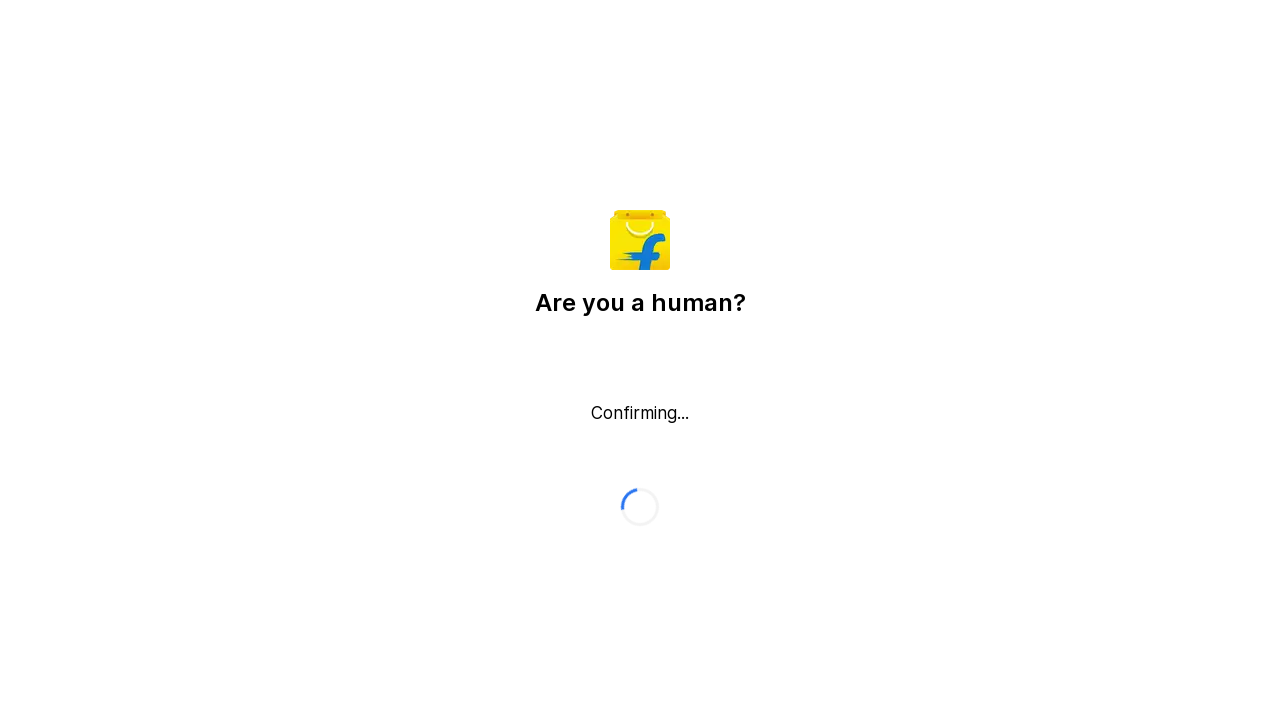

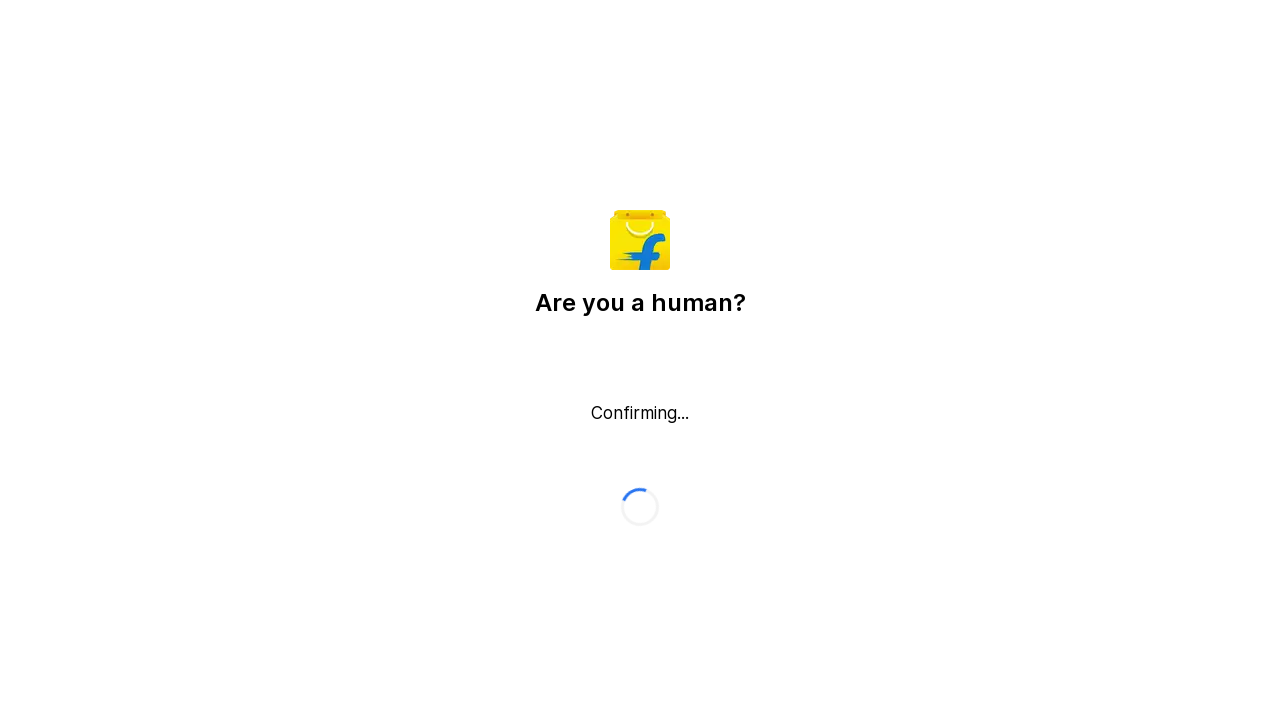